Tests sorting a number column (Due) in ascending order by clicking the column header and verifying the values are sorted correctly

Starting URL: http://the-internet.herokuapp.com/tables

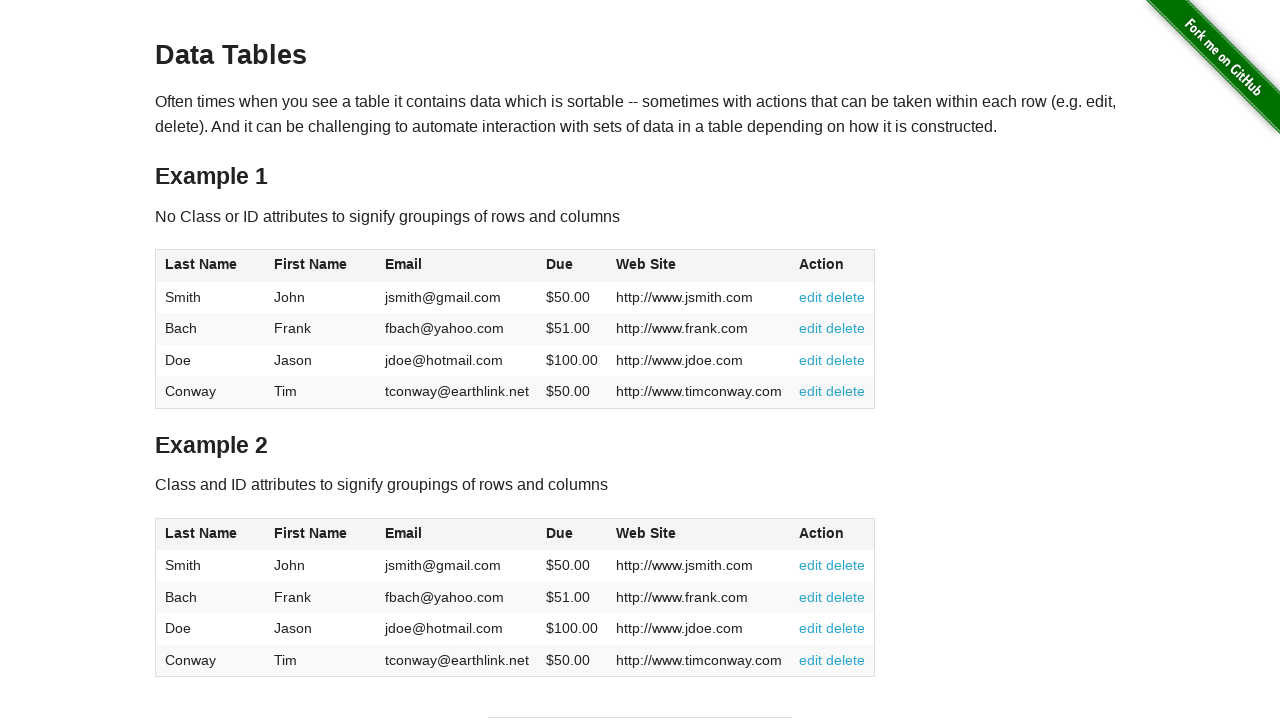

Clicked Due column header to sort in ascending order at (572, 266) on #table1 thead tr th:nth-of-type(4)
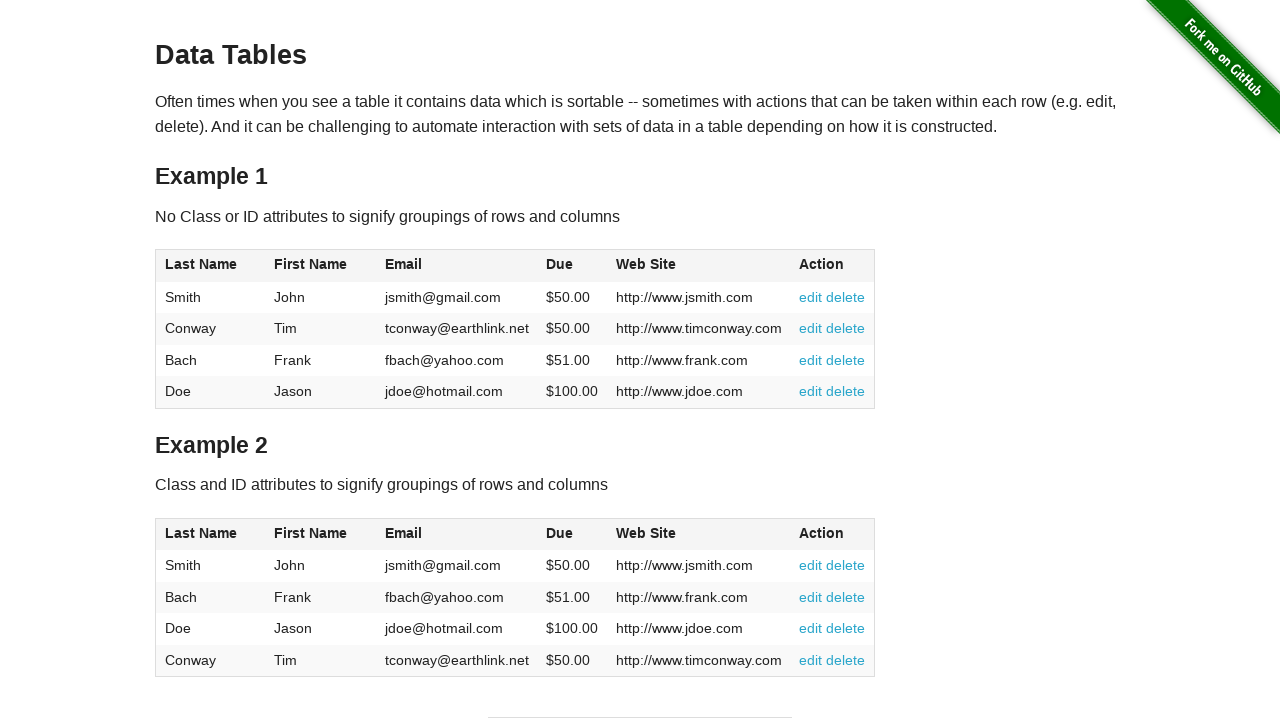

Verified table is sorted and Due column elements are present
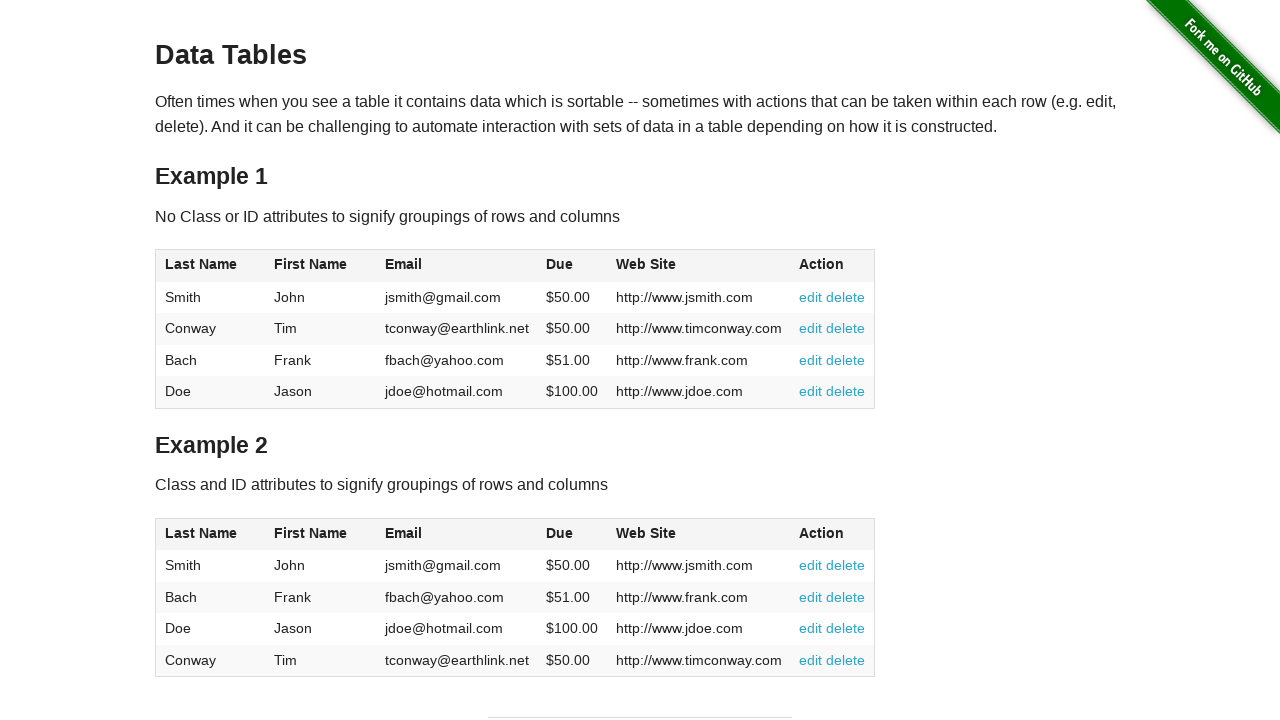

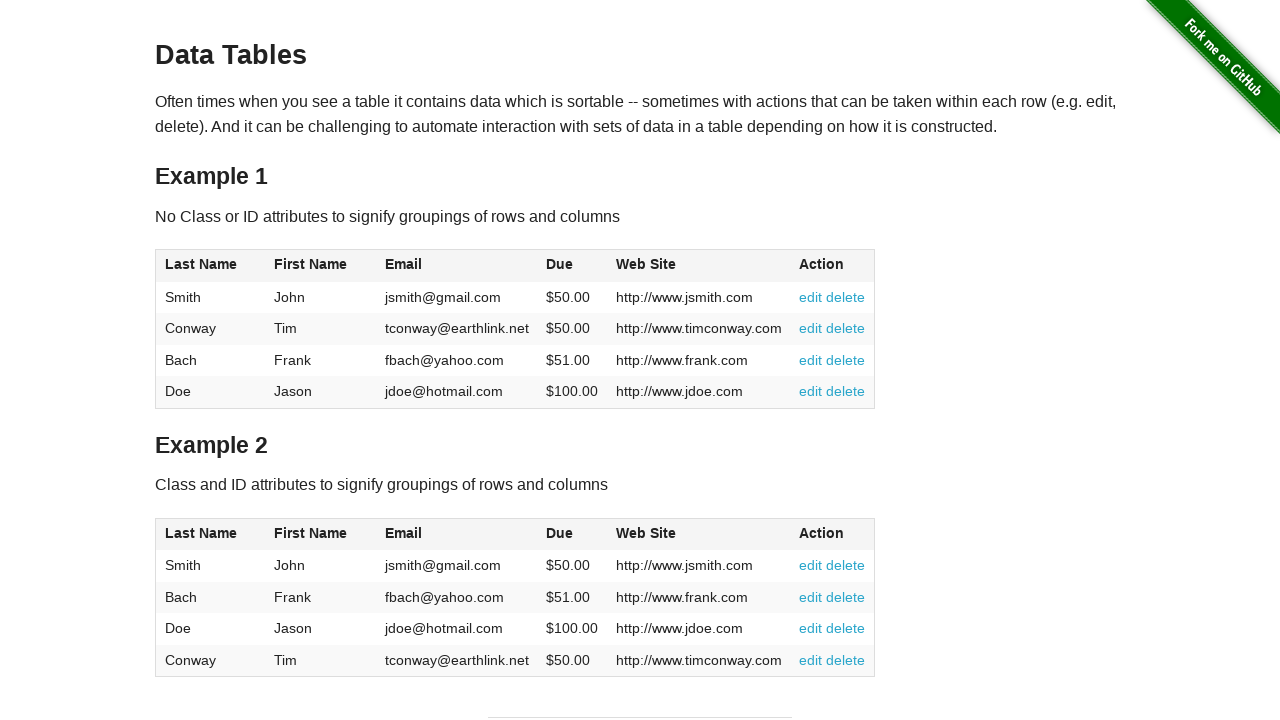